Tests drag-and-drop functionality on the jQuery UI demo page by switching to the iframe and dragging an element onto a drop target

Starting URL: https://jqueryui.com/droppable/

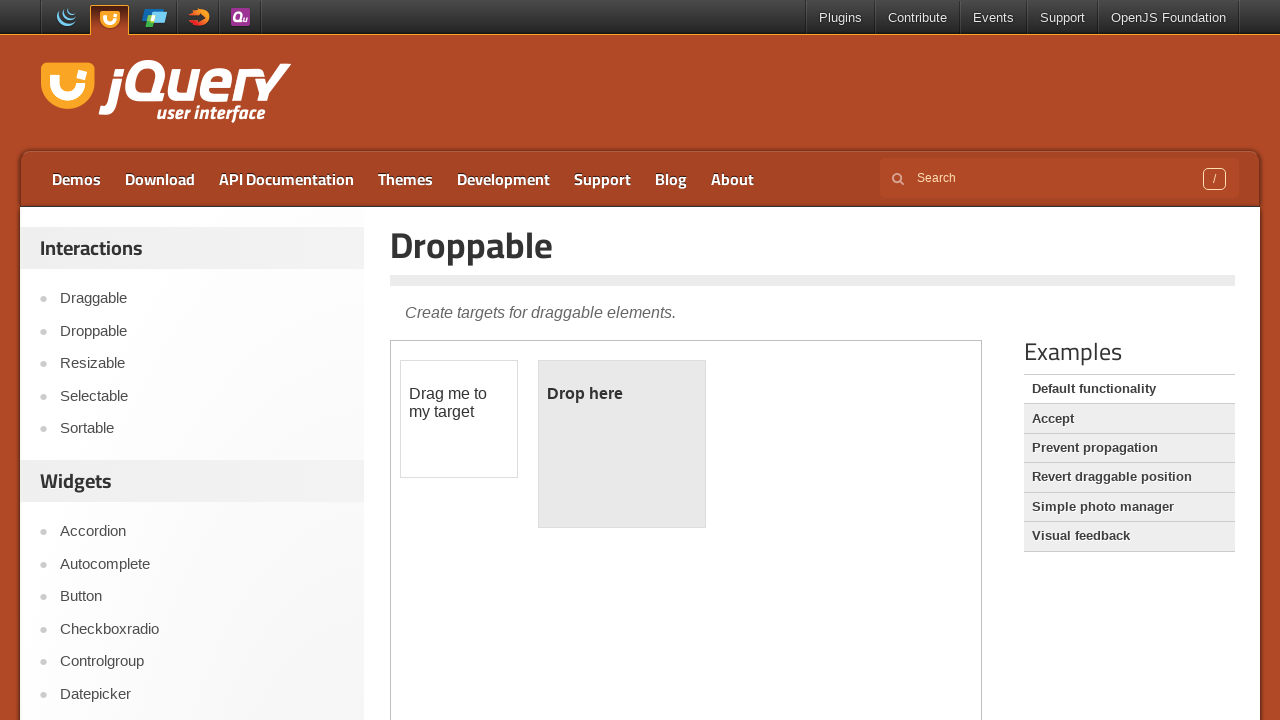

Selected dropdown option by index 1 (second option)
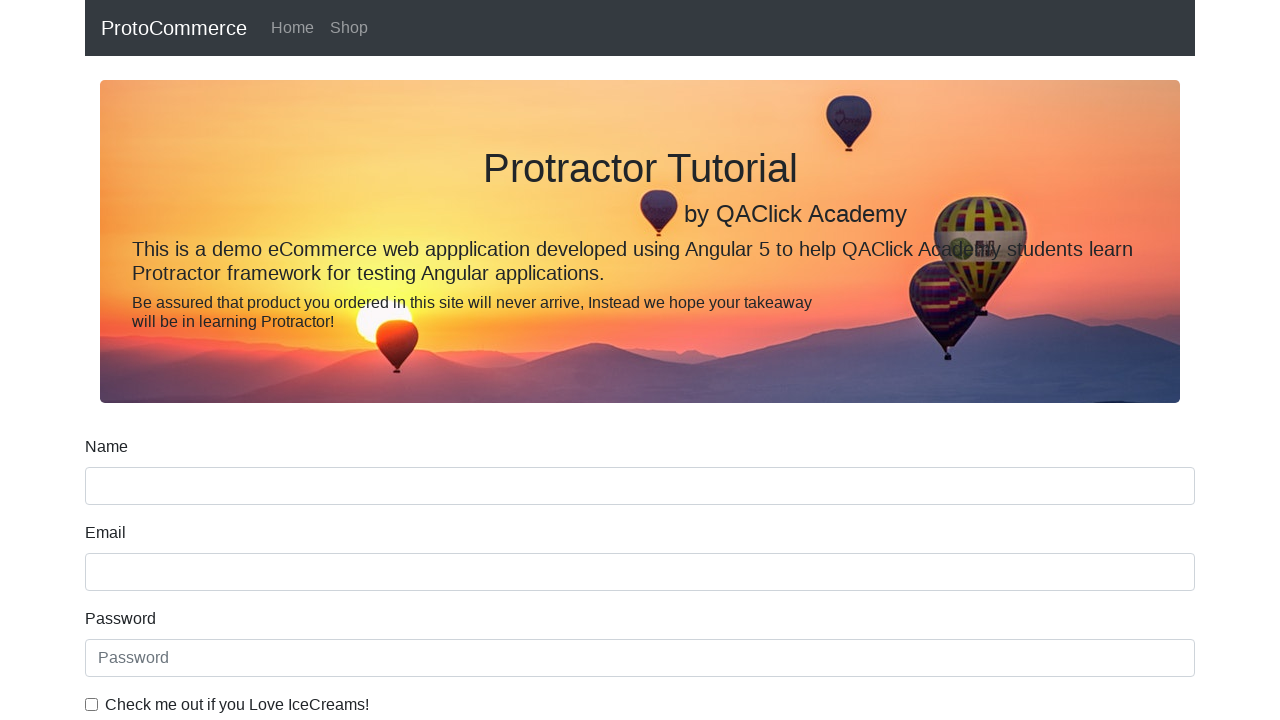

Selected dropdown option by visible text 'Female'
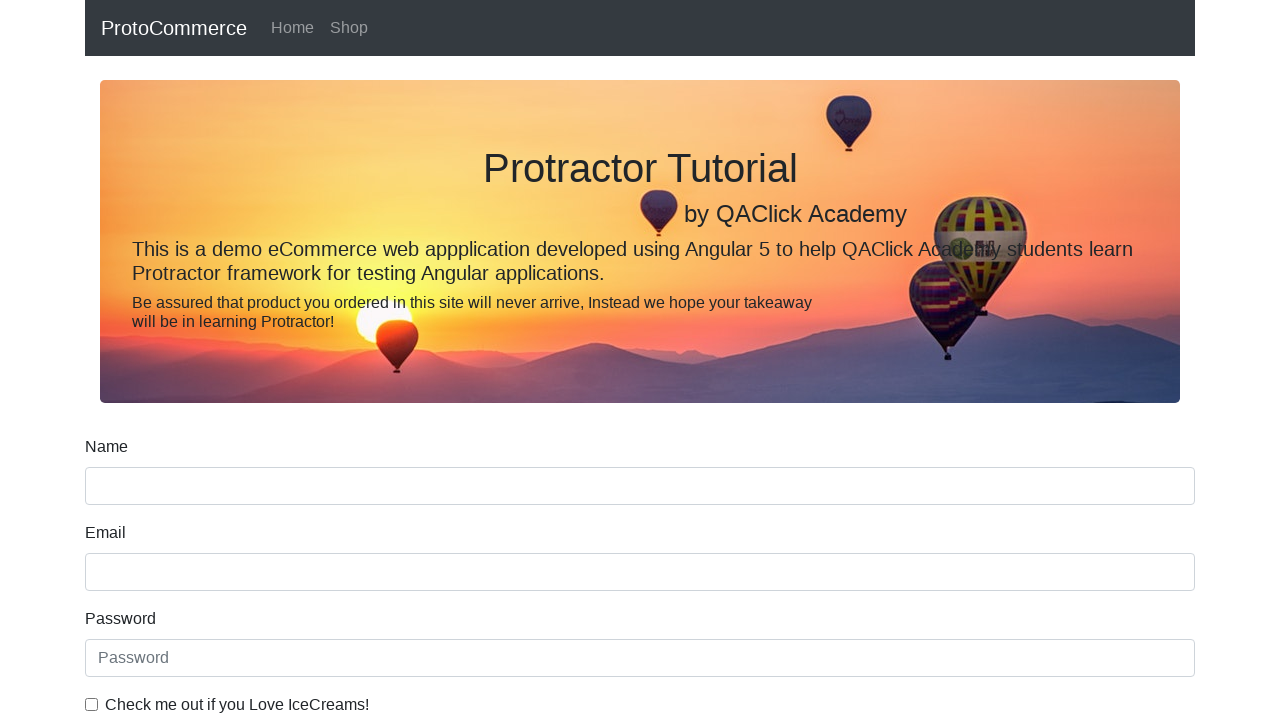

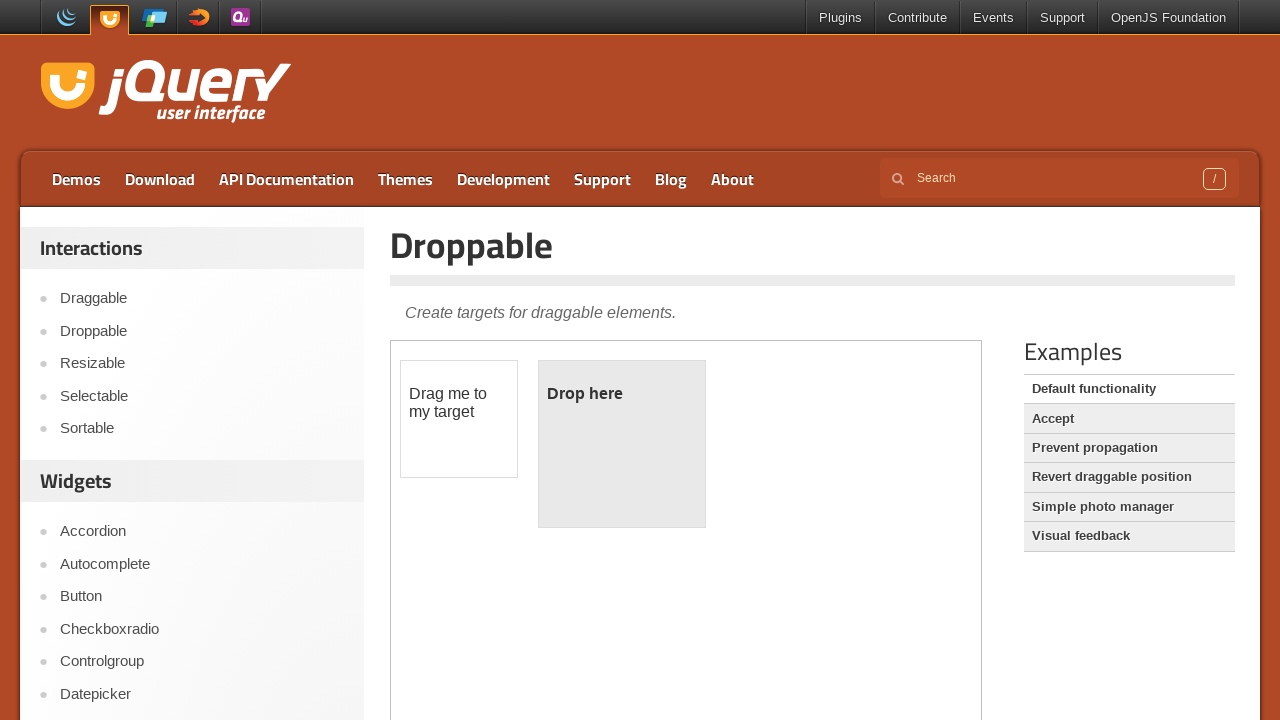